Tests drag and drop functionality on the jQuery UI demo page by dragging a source element onto a target drop zone within an iframe

Starting URL: https://jqueryui.com/droppable/

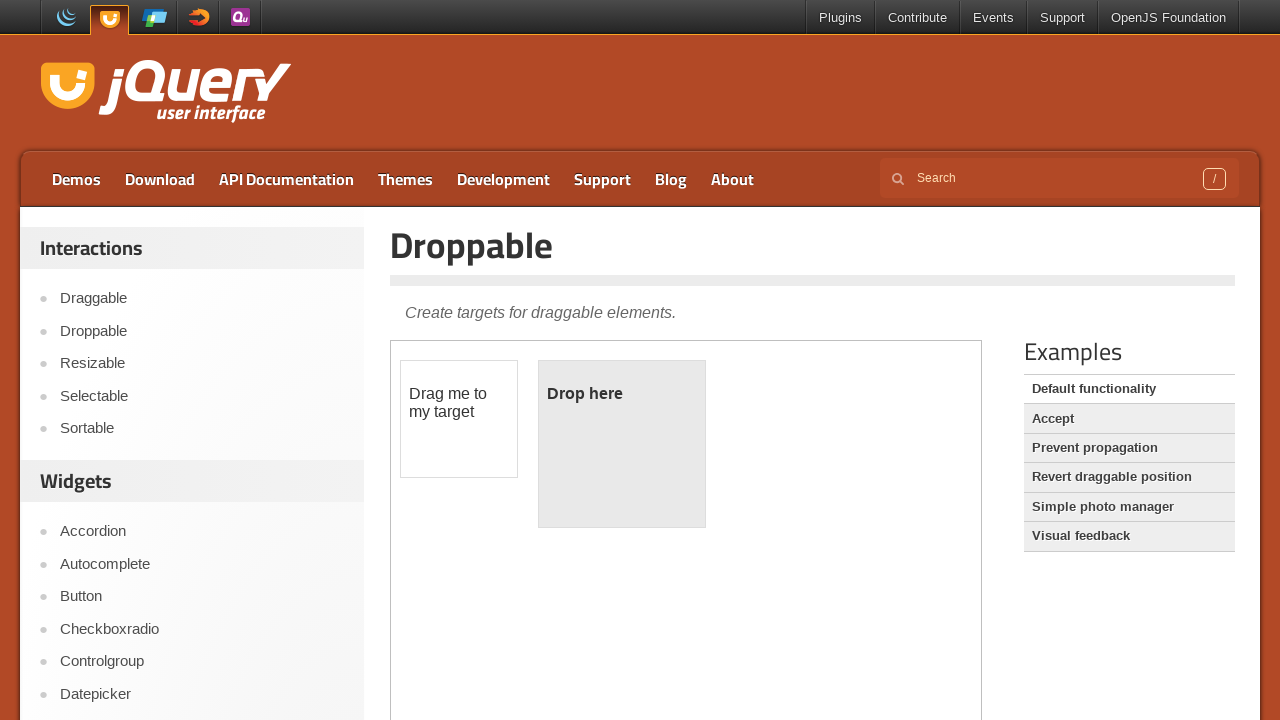

Located the iframe containing the drag and drop demo
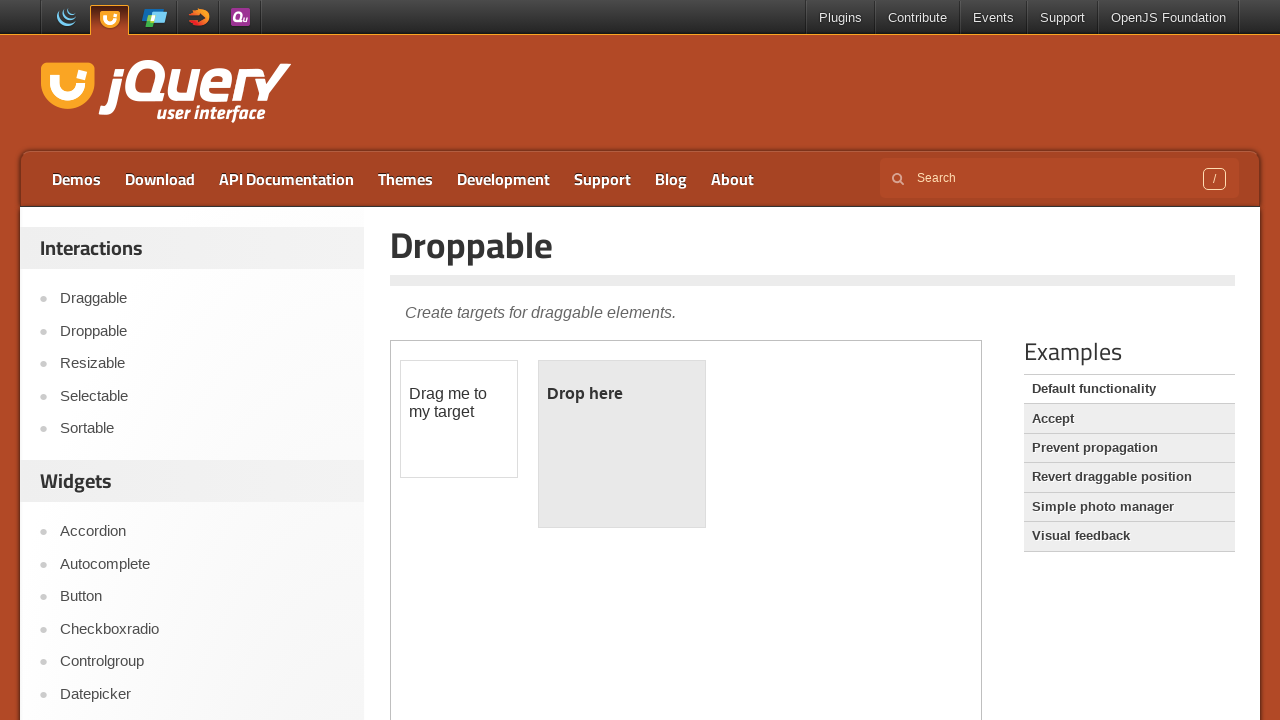

Located the draggable source element
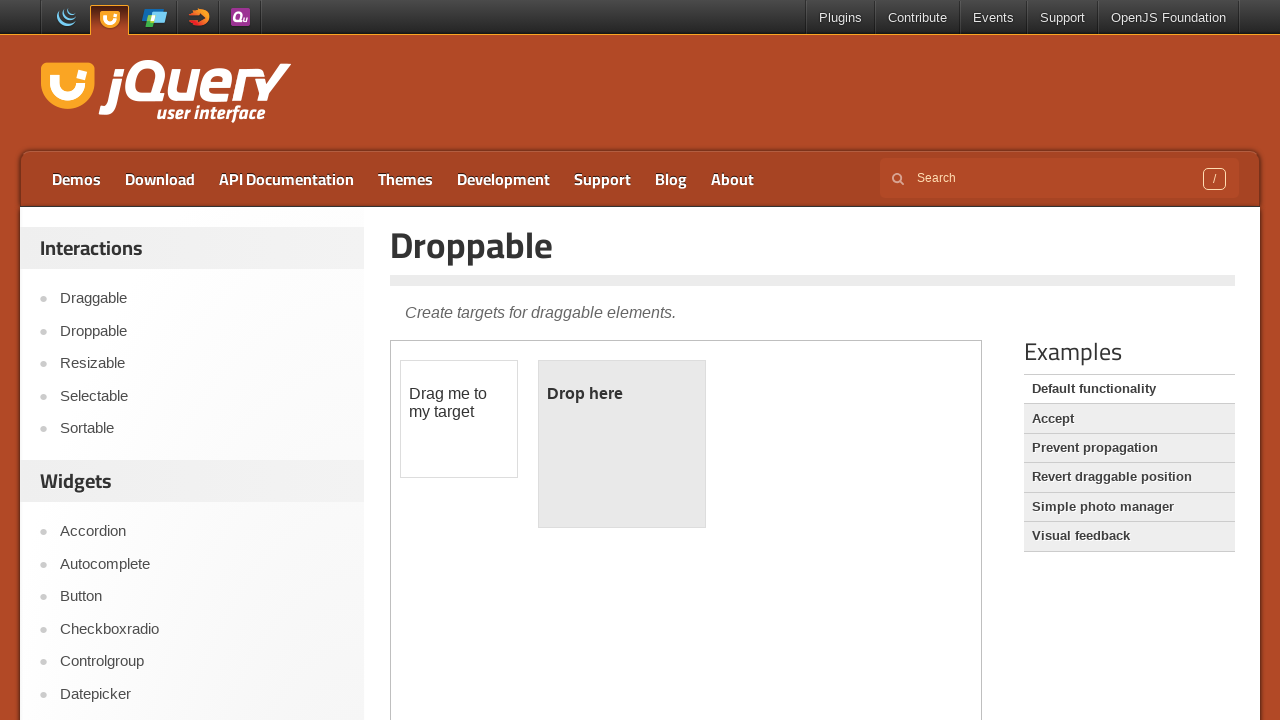

Located the droppable target element
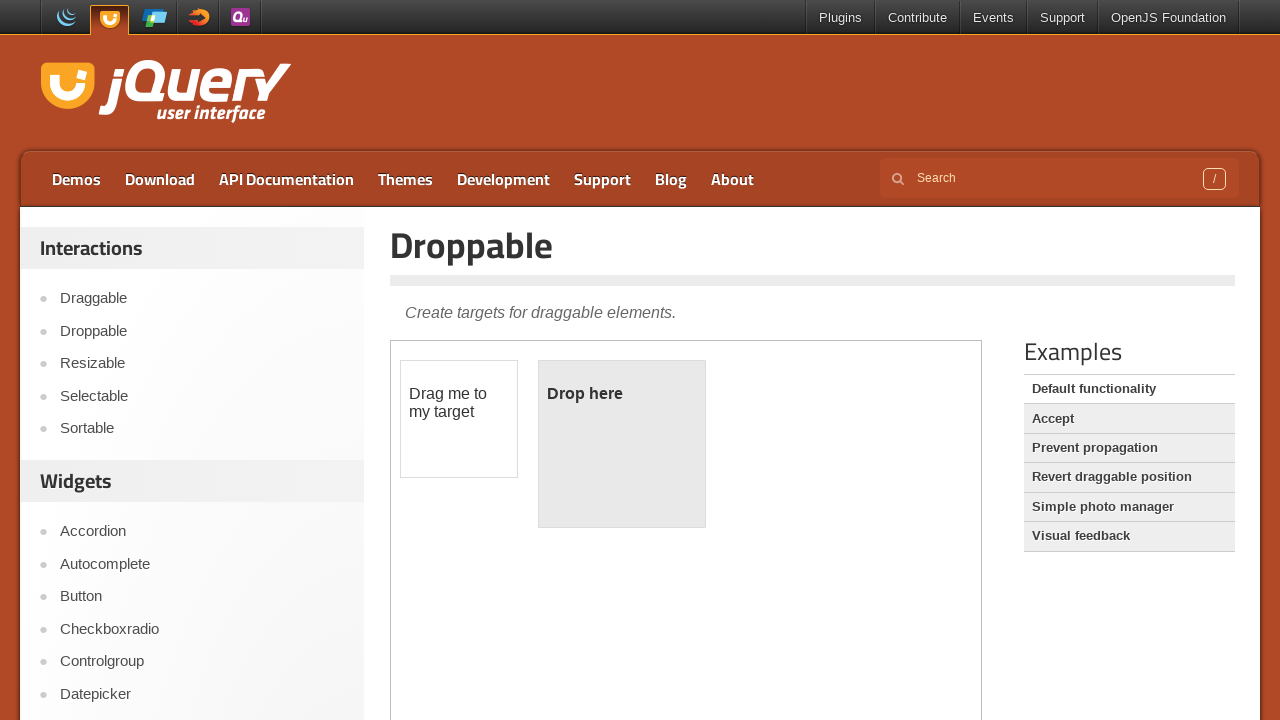

Dragged the source element onto the target drop zone at (622, 444)
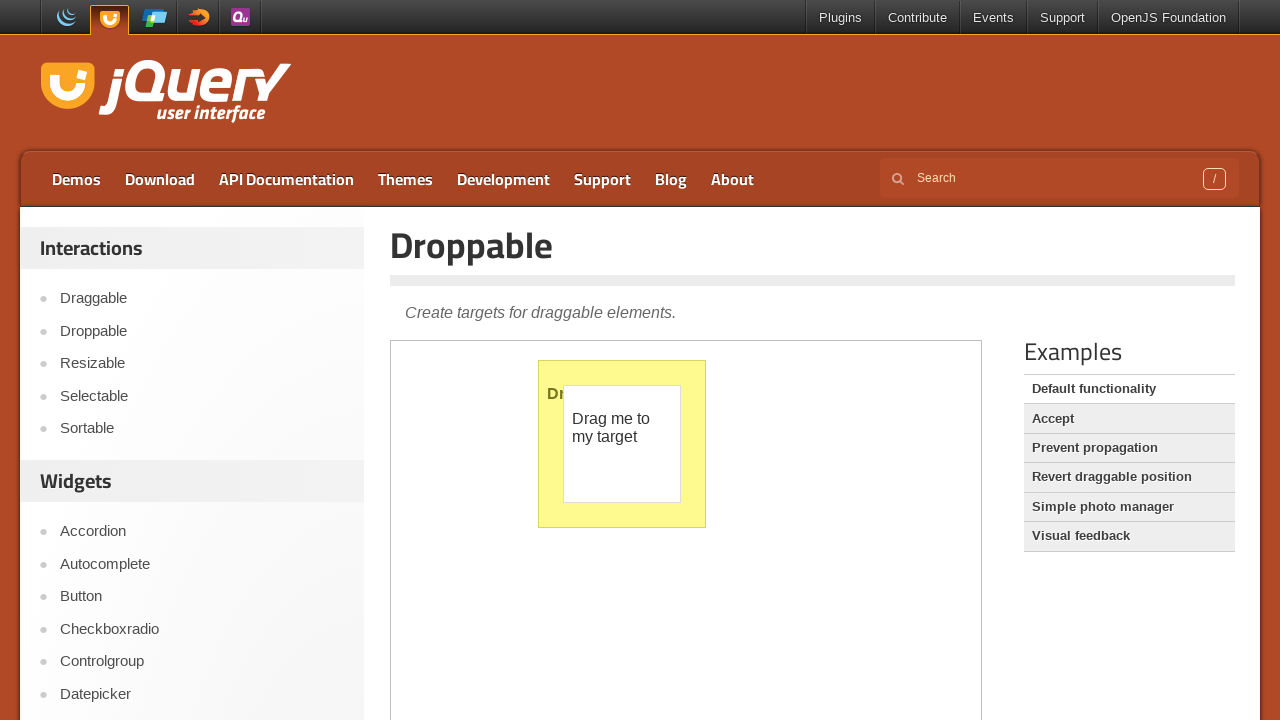

Verified that the drop was successful - target element shows 'Dropped!' text
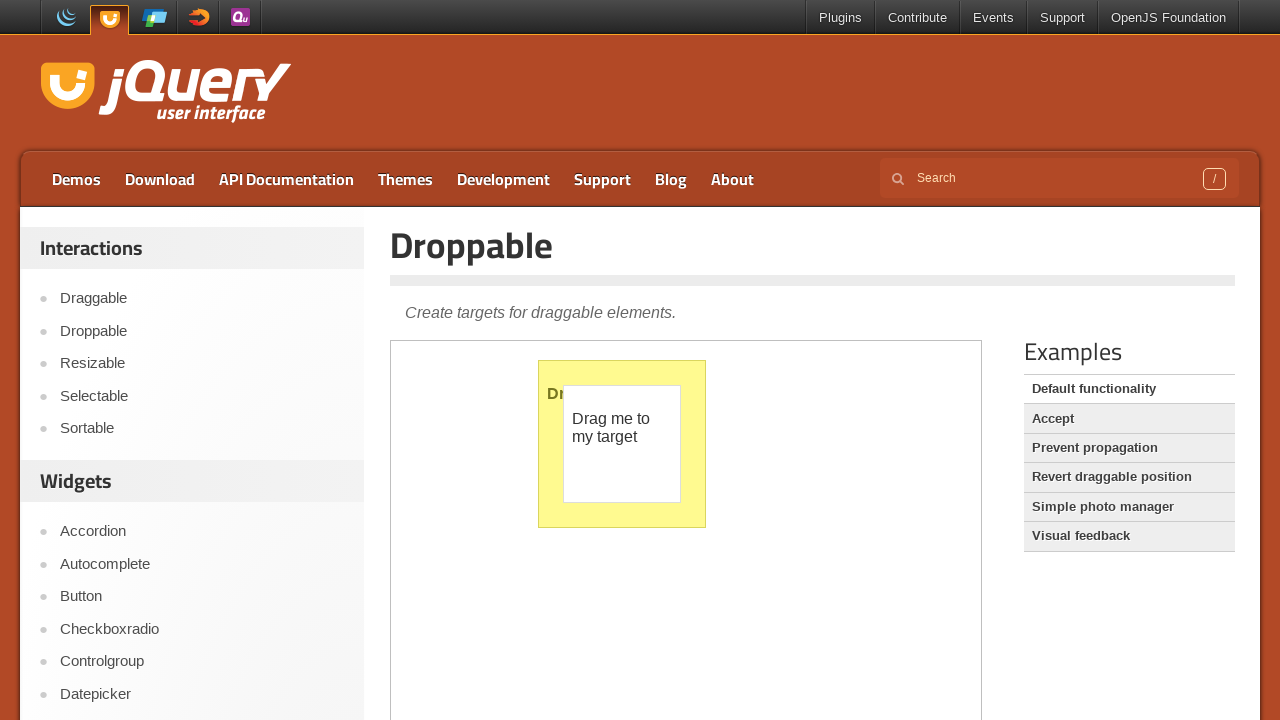

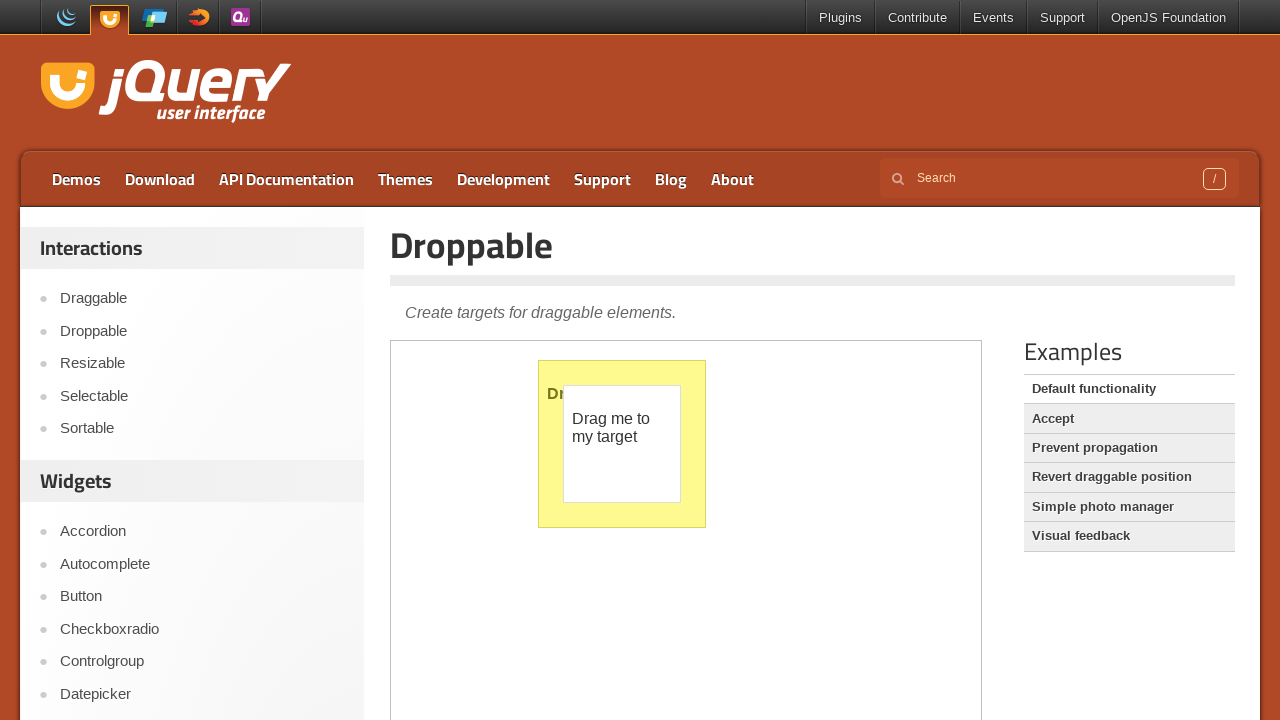